Tests filtering to display only completed todo items.

Starting URL: https://demo.playwright.dev/todomvc

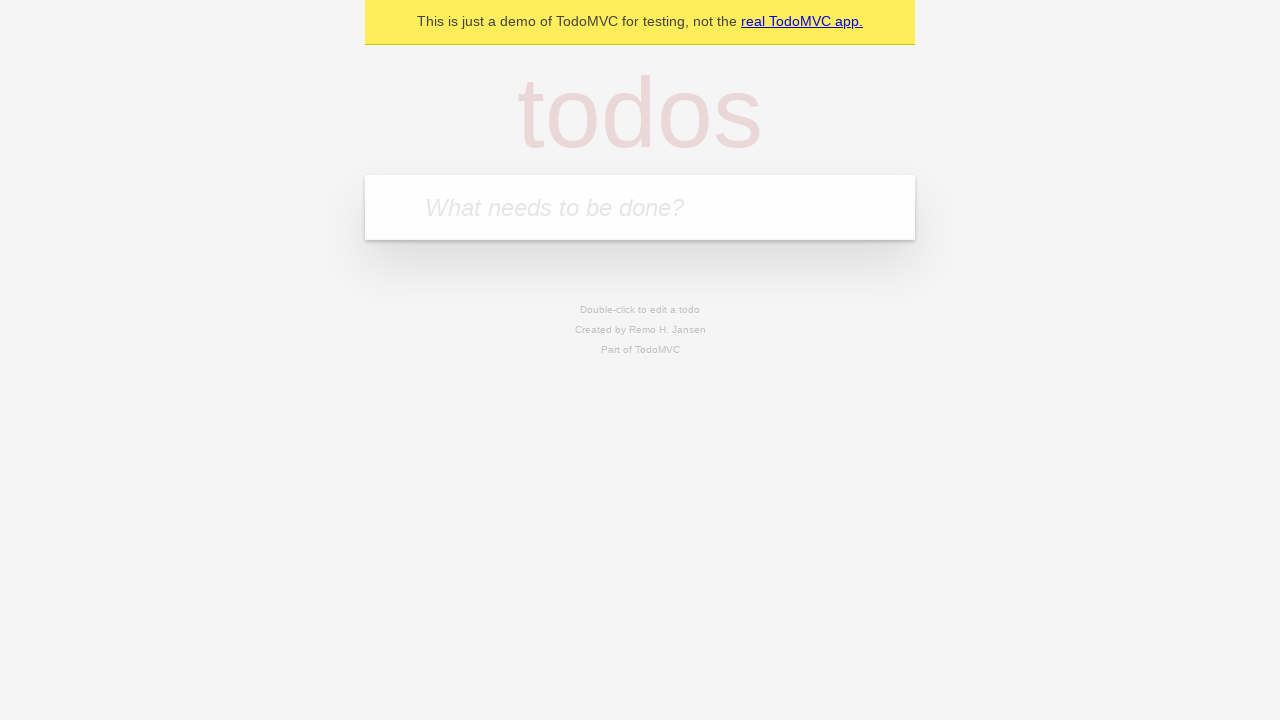

Filled todo input with 'buy some cheese' on internal:attr=[placeholder="What needs to be done?"i]
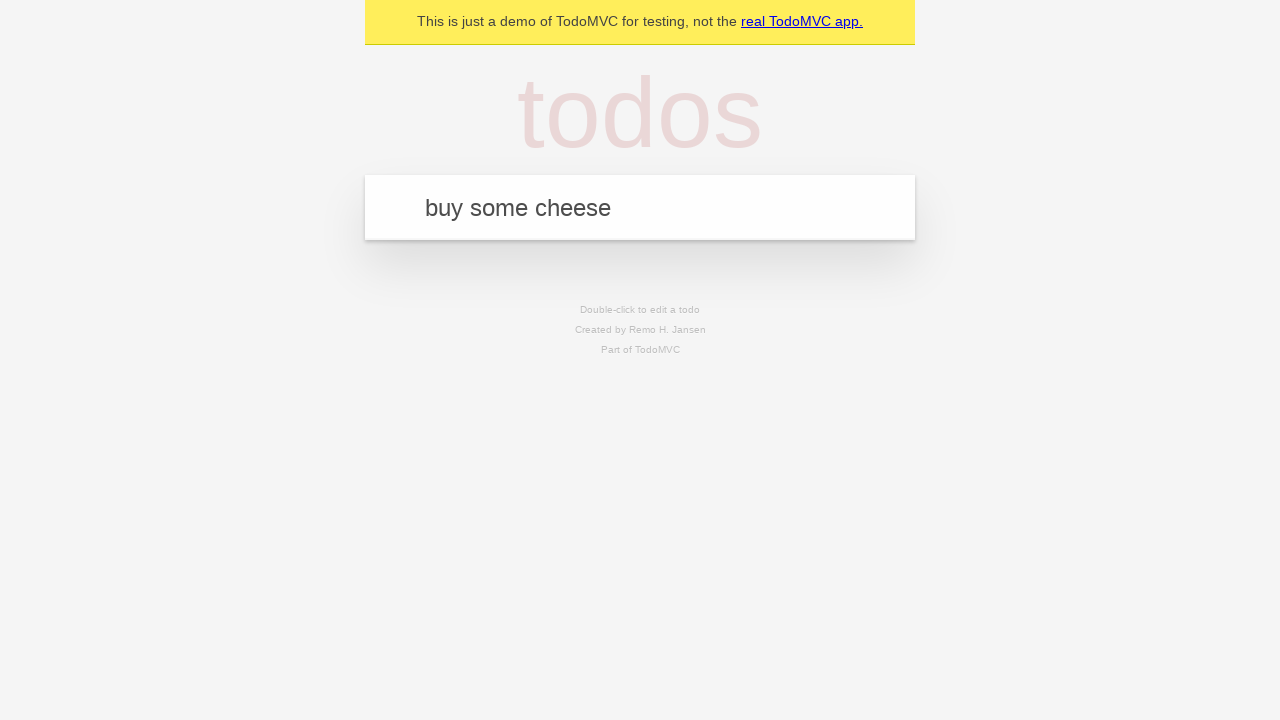

Pressed Enter to create first todo on internal:attr=[placeholder="What needs to be done?"i]
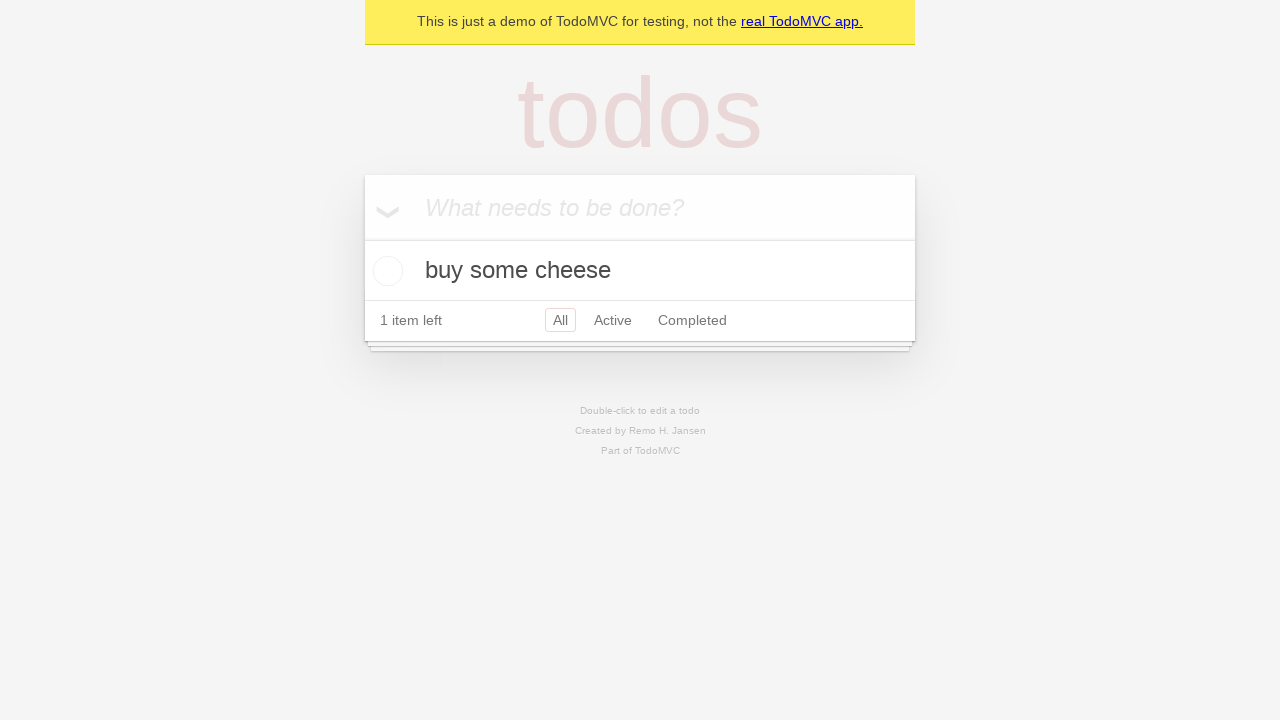

Filled todo input with 'feed the cat' on internal:attr=[placeholder="What needs to be done?"i]
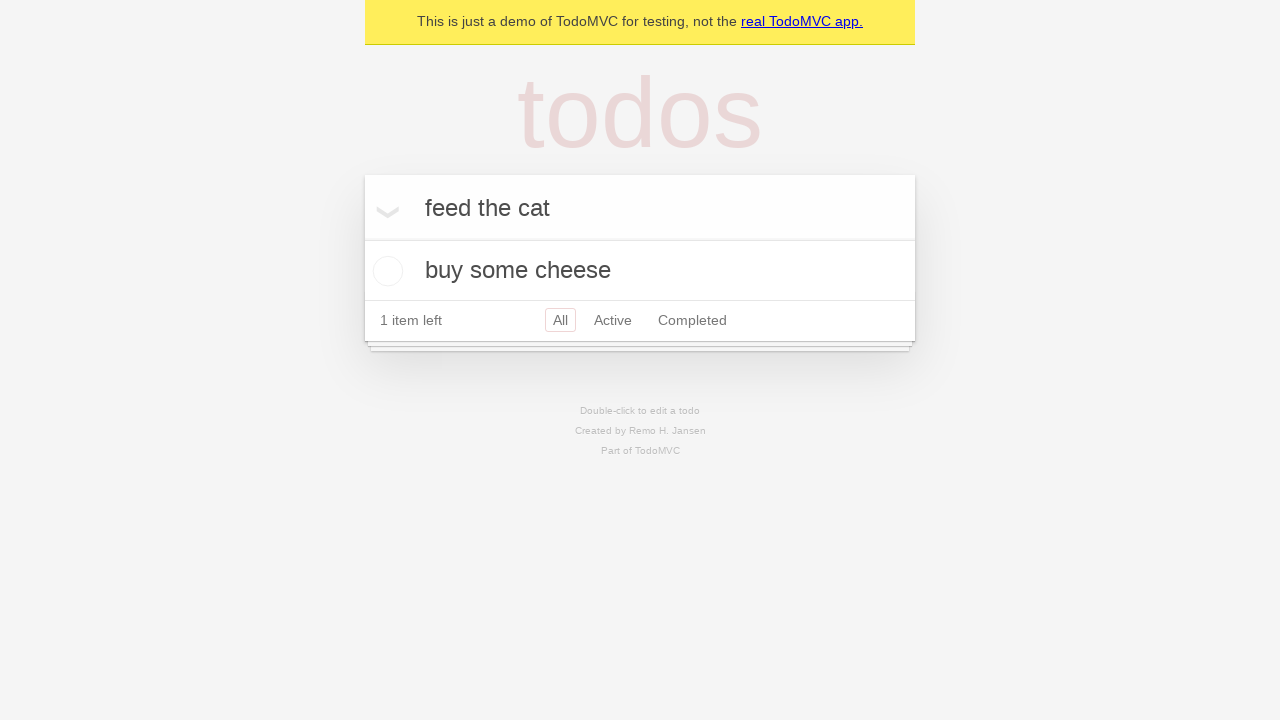

Pressed Enter to create second todo on internal:attr=[placeholder="What needs to be done?"i]
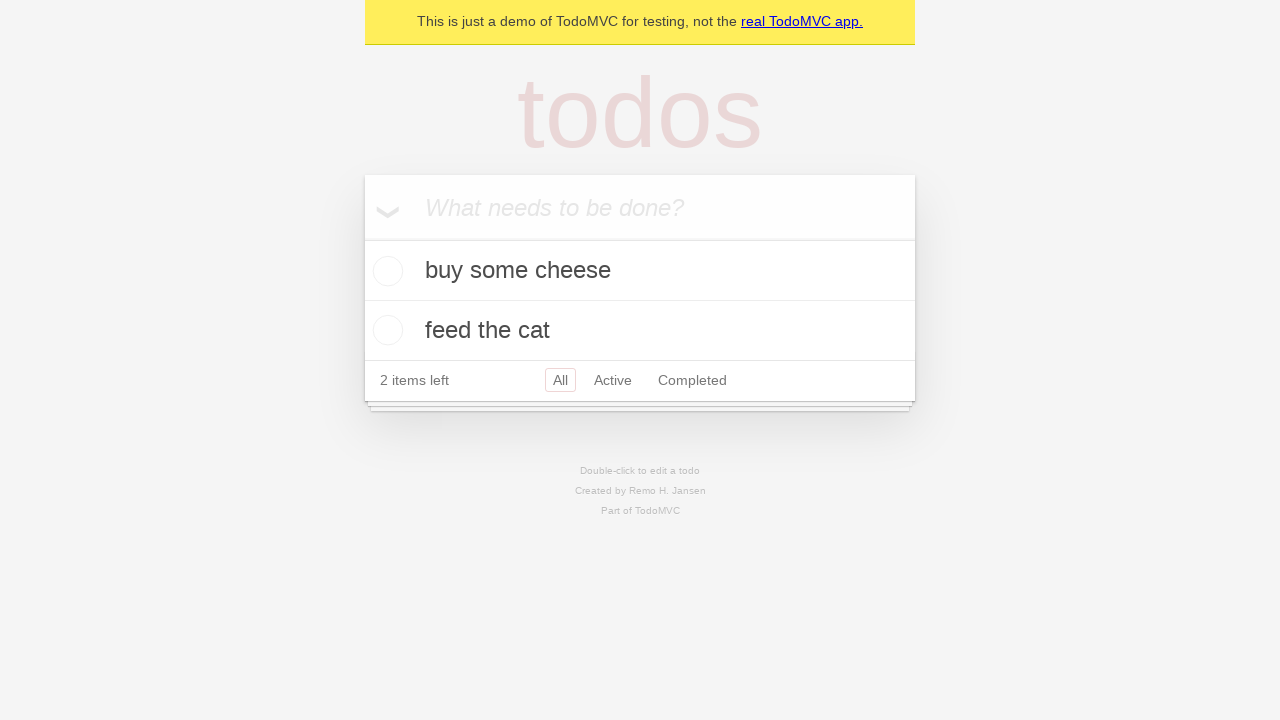

Filled todo input with 'book a doctors appointment' on internal:attr=[placeholder="What needs to be done?"i]
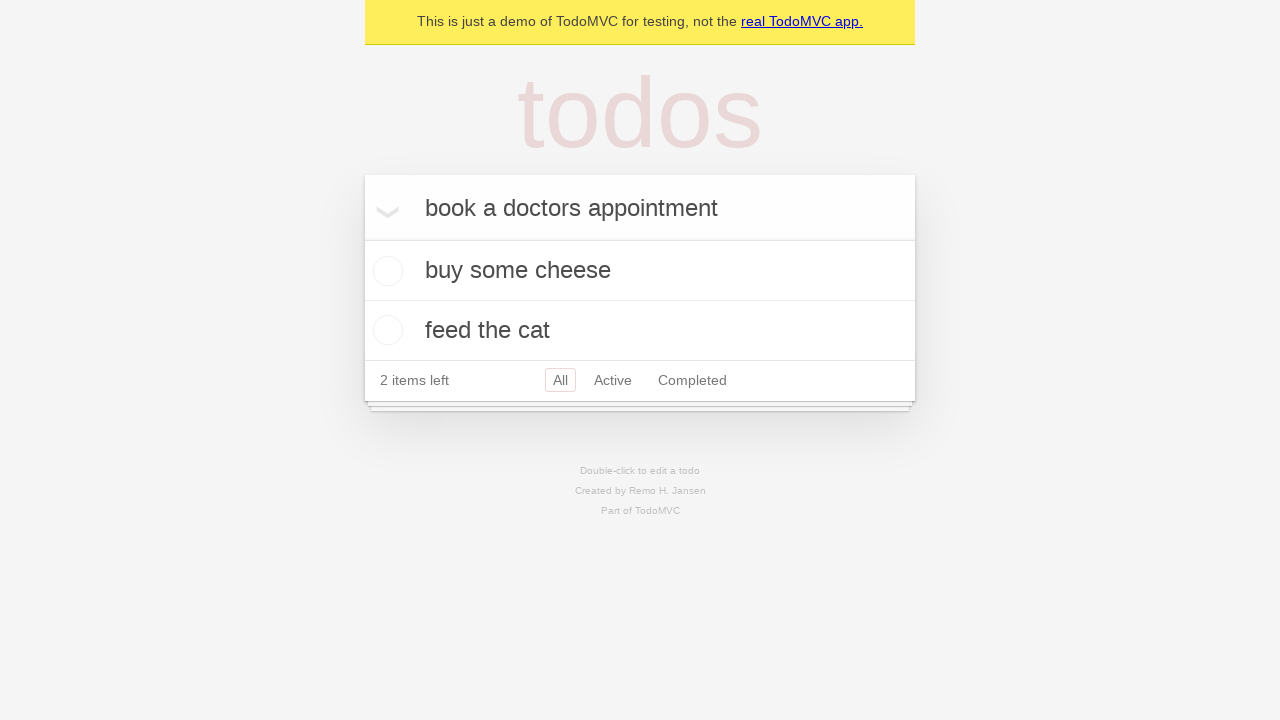

Pressed Enter to create third todo on internal:attr=[placeholder="What needs to be done?"i]
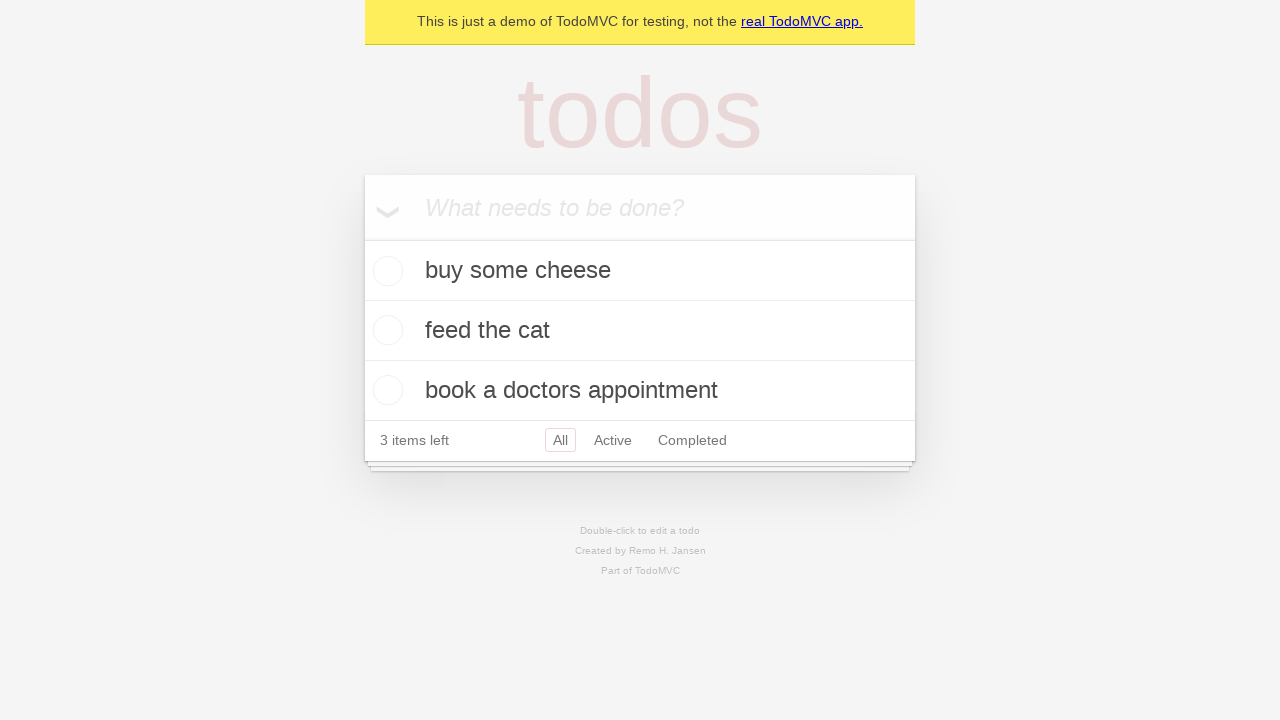

Waited for all 3 todos to be created
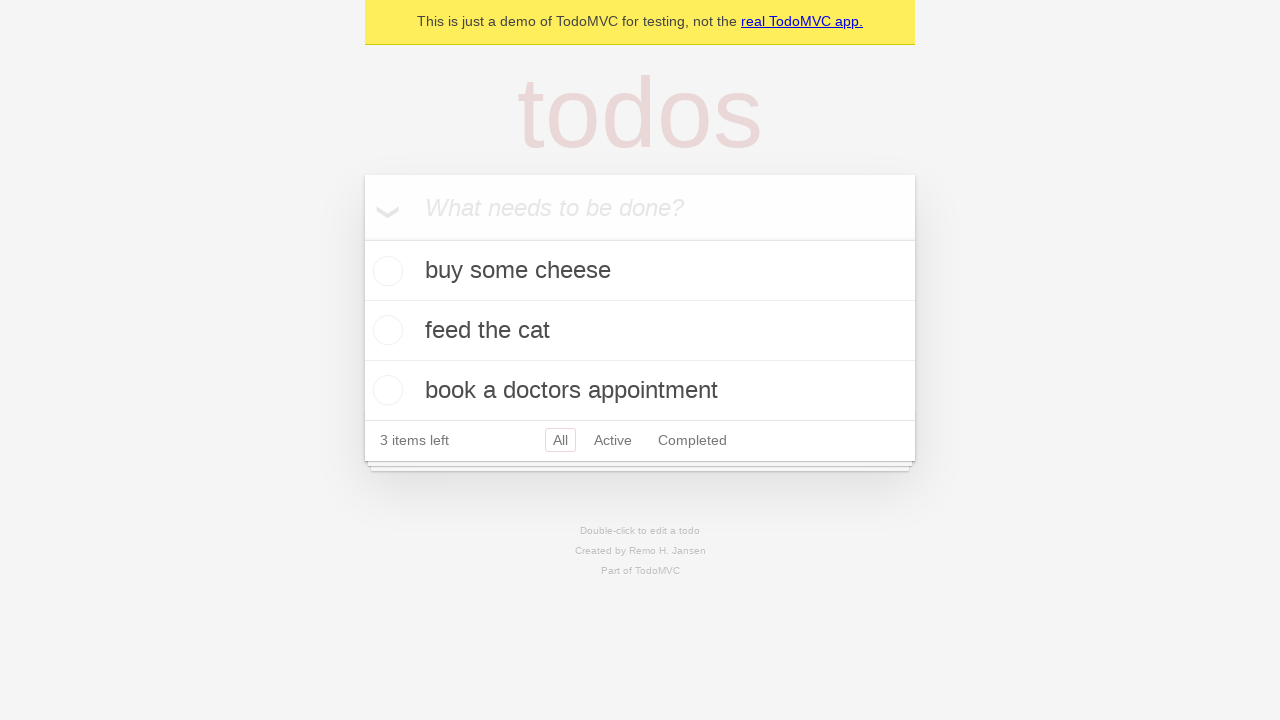

Checked the second todo item to mark it as completed at (385, 330) on internal:testid=[data-testid="todo-item"s] >> nth=1 >> internal:role=checkbox
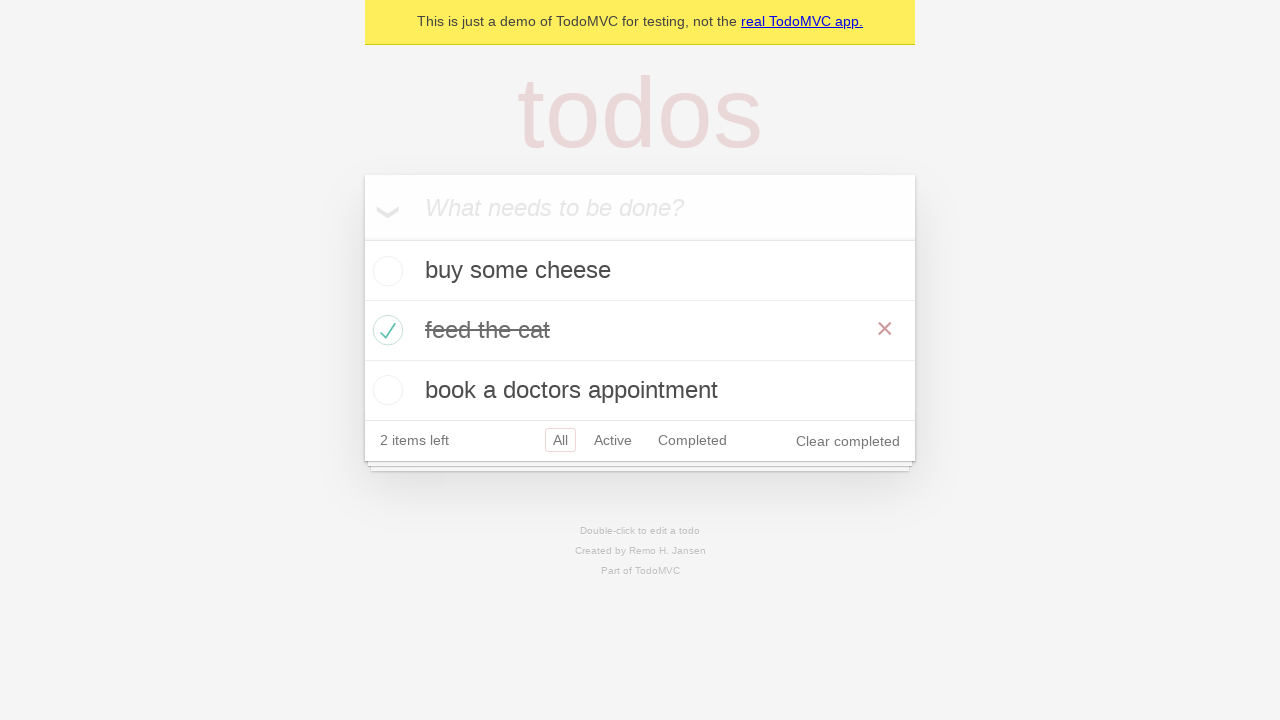

Clicked the Completed filter link at (692, 440) on internal:role=link[name="Completed"i]
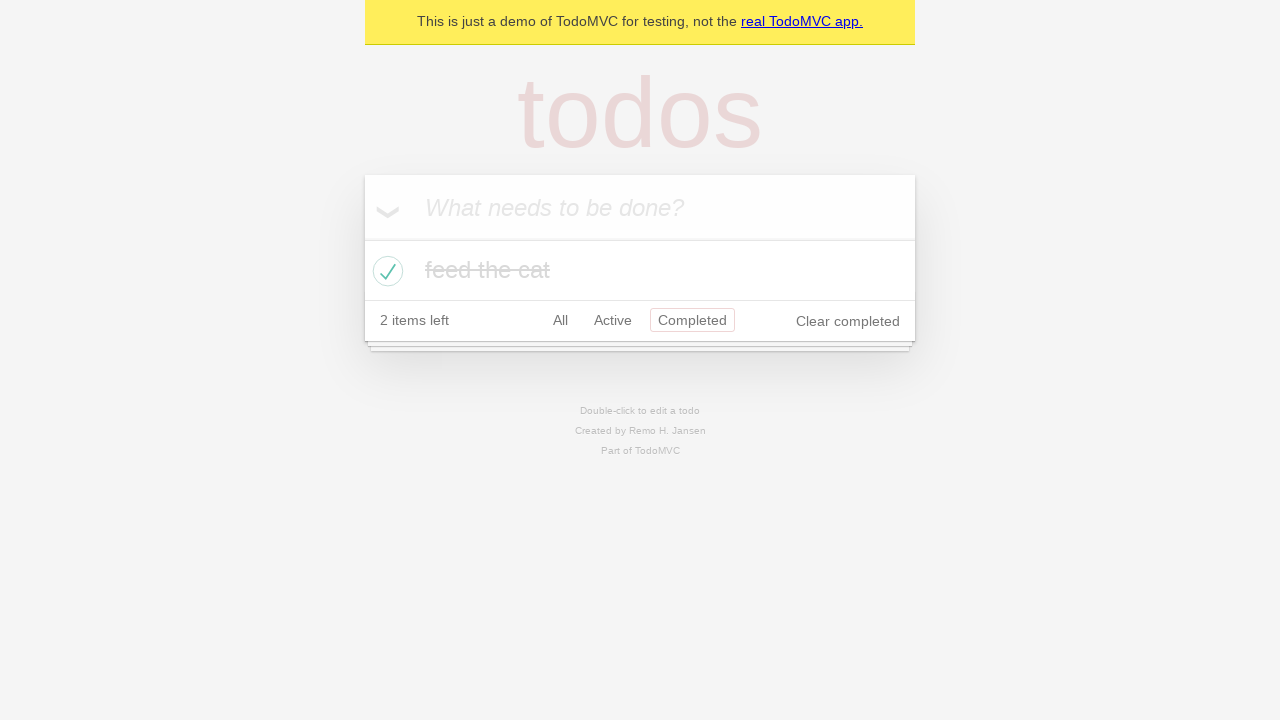

Waited for filtered view showing only 1 completed todo item
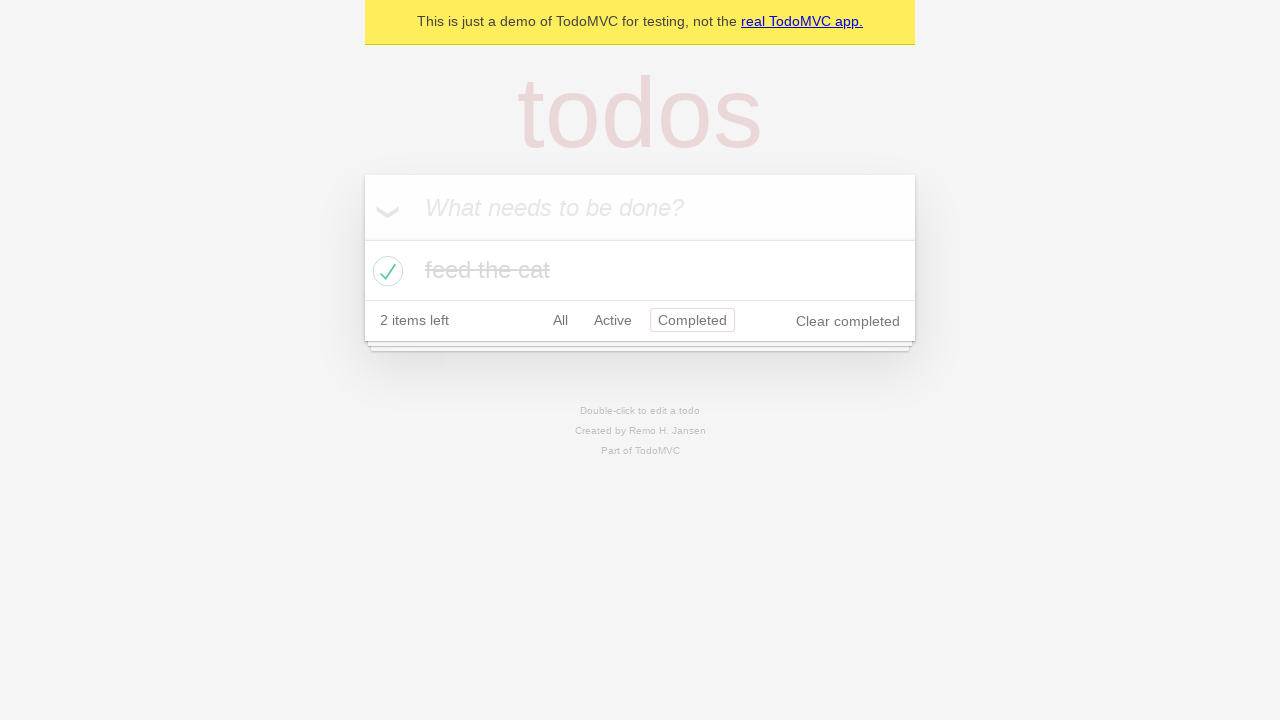

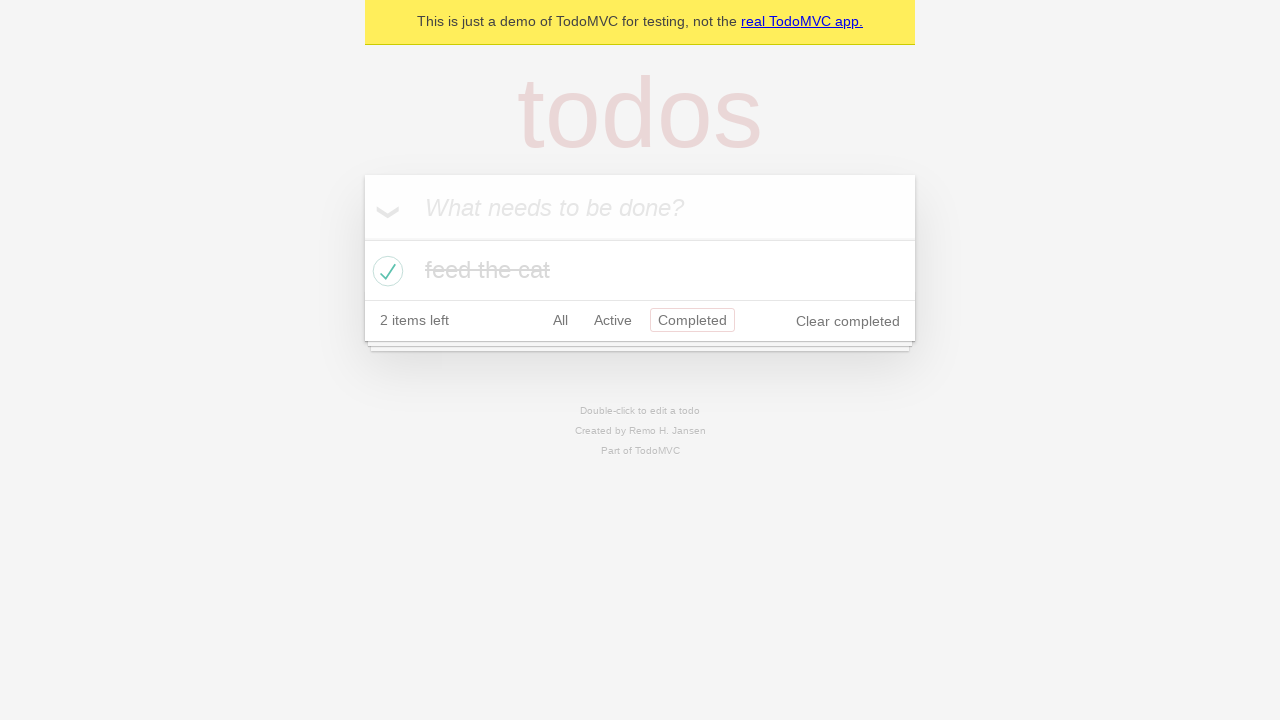